Tests selecting random non-consecutive items using Control key and clicking

Starting URL: https://jqueryui.com/resources/demos/selectable/display-grid.html

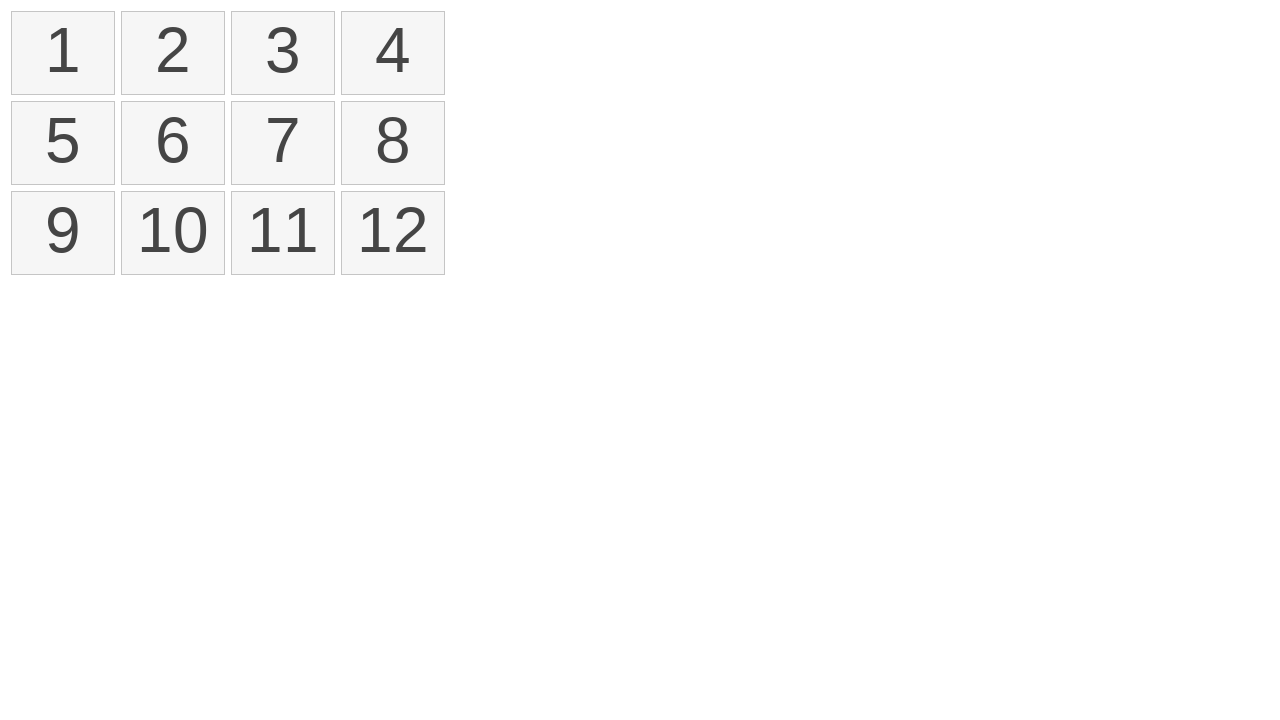

Retrieved all selectable list items from the grid
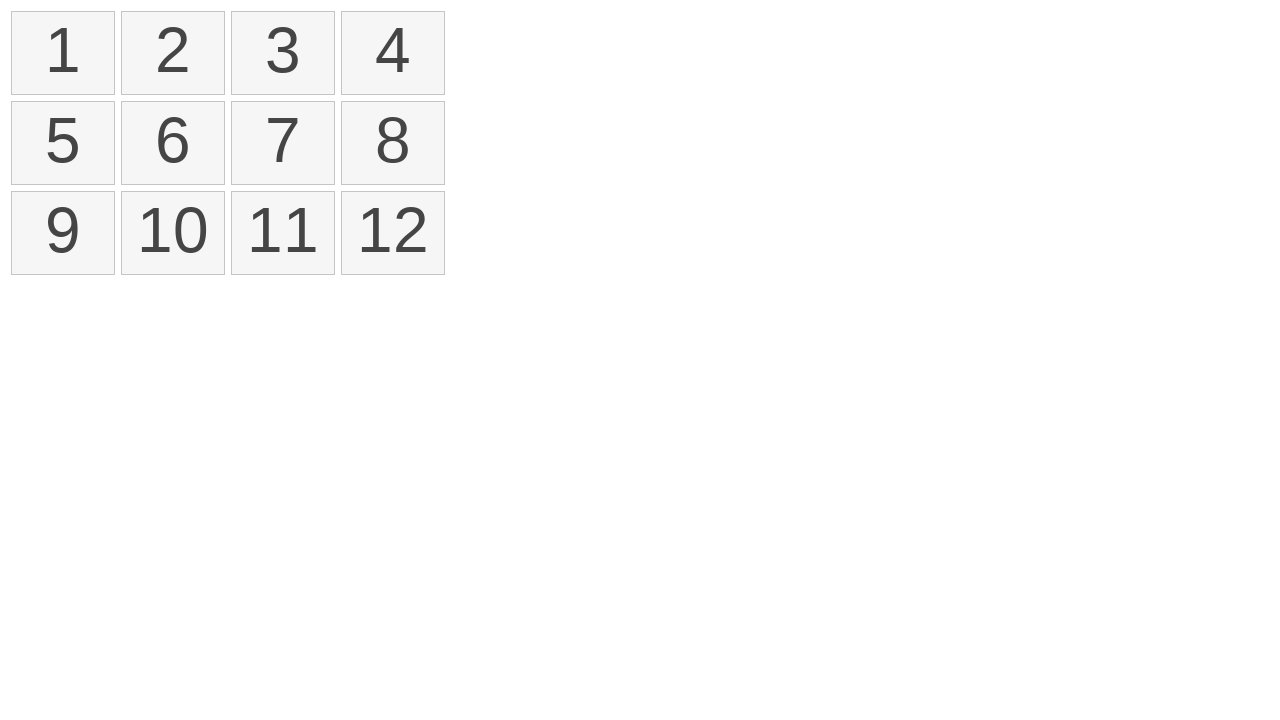

Pressed and held Control key for multi-select
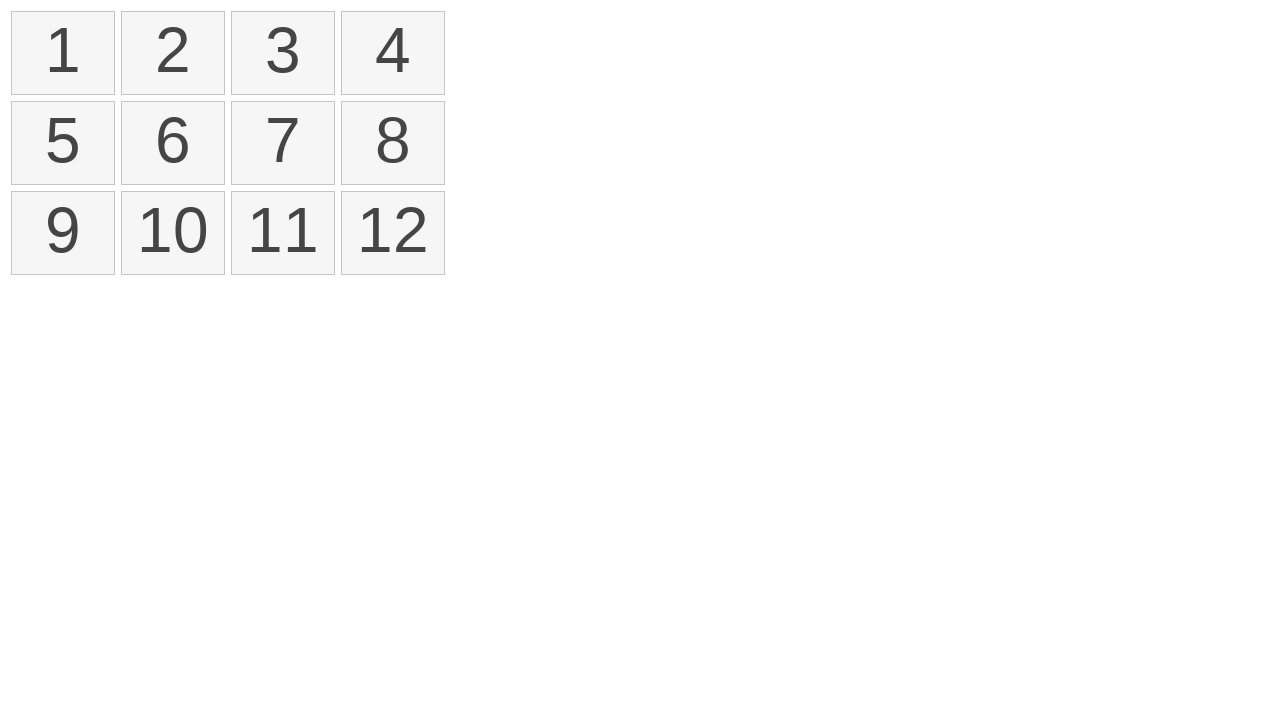

Clicked item 1 while holding Control at (63, 53) on #selectable > li >> nth=0
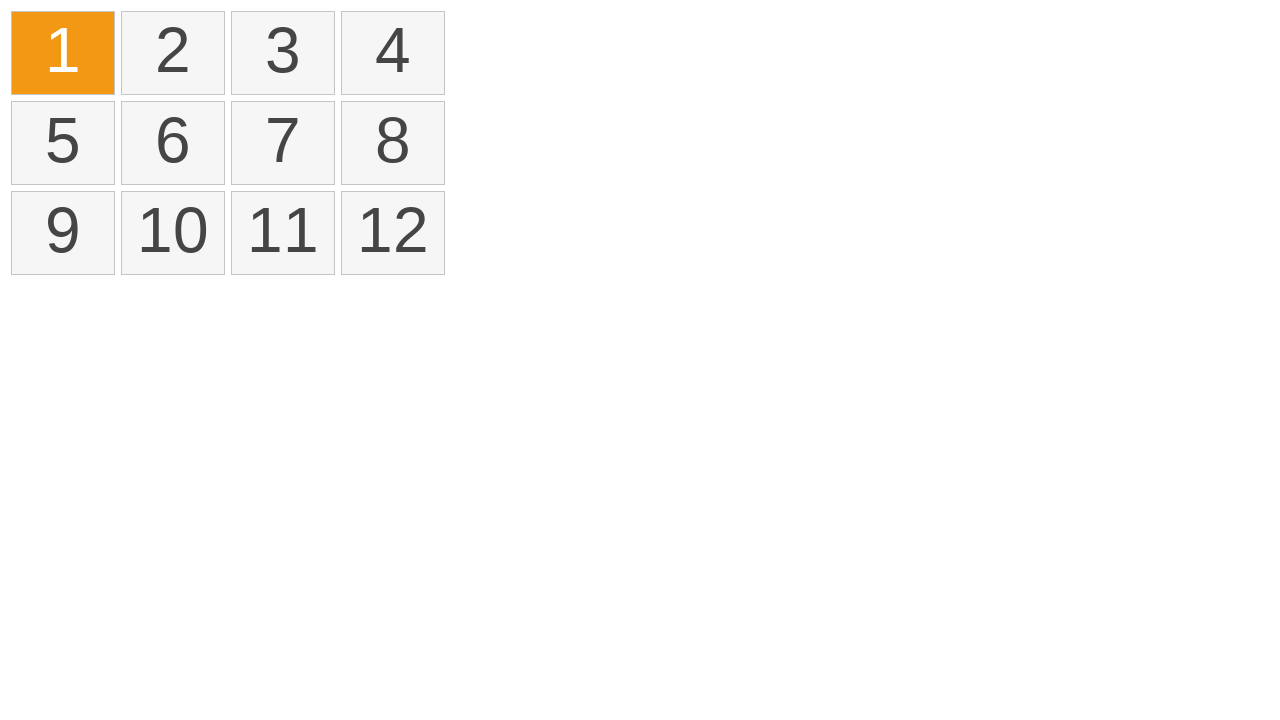

Clicked item 4 while holding Control at (393, 53) on #selectable > li >> nth=3
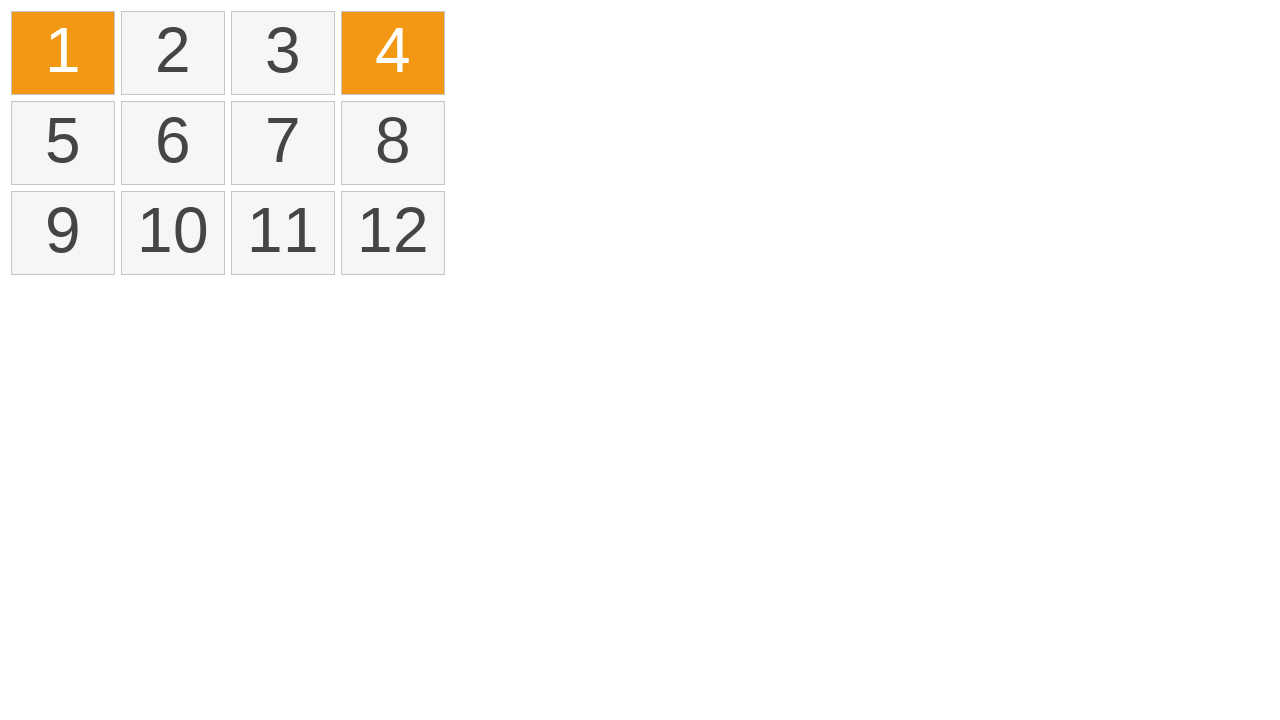

Clicked item 7 while holding Control at (283, 143) on #selectable > li >> nth=6
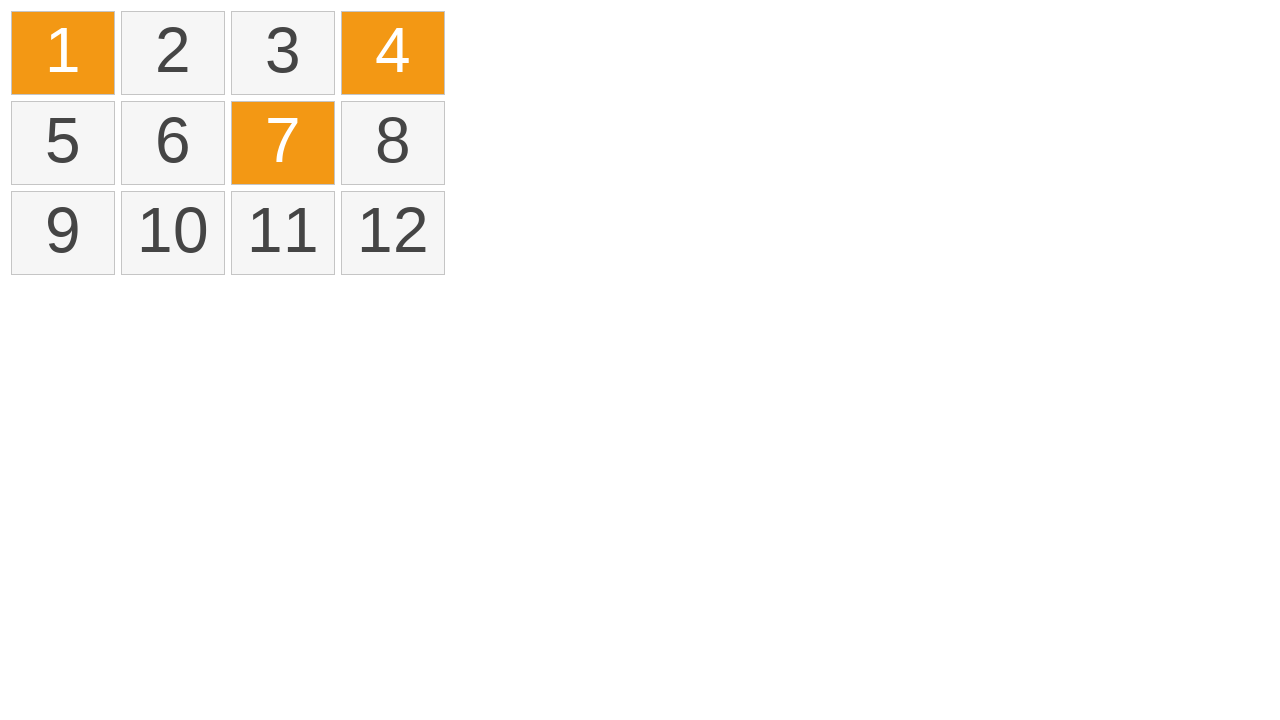

Clicked item 12 while holding Control at (393, 233) on #selectable > li >> nth=11
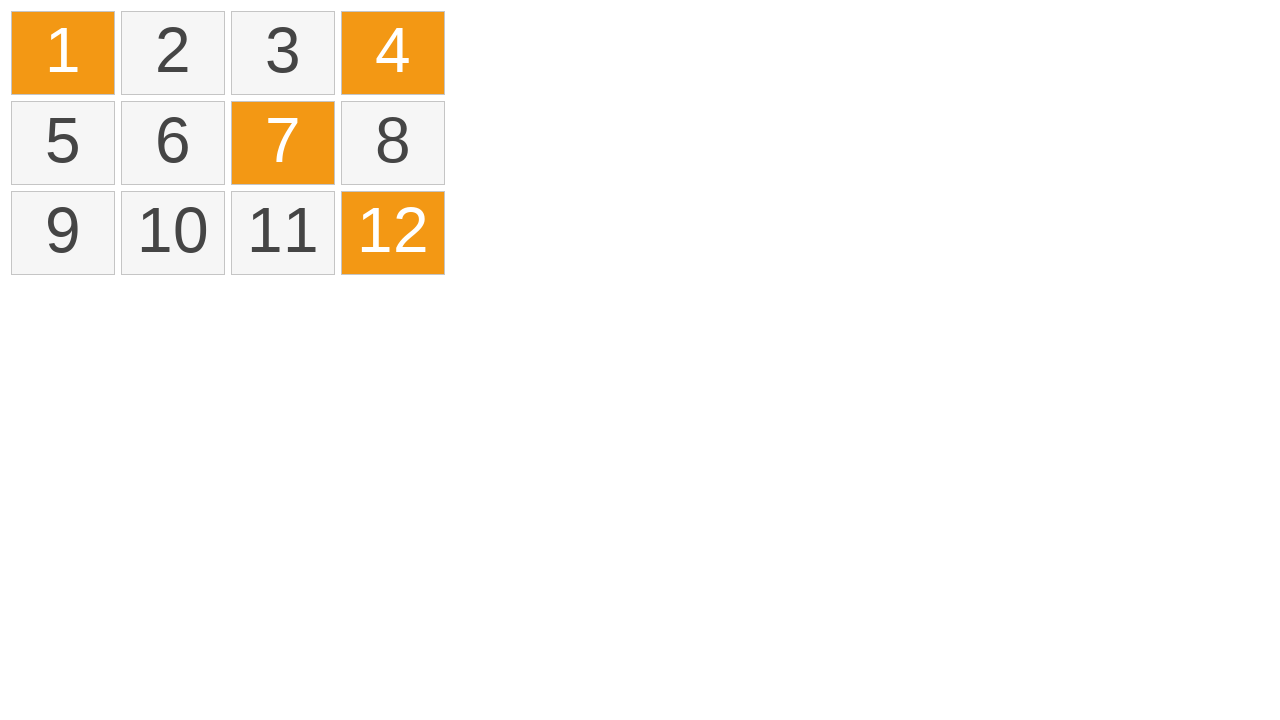

Released Control key after multi-select operations
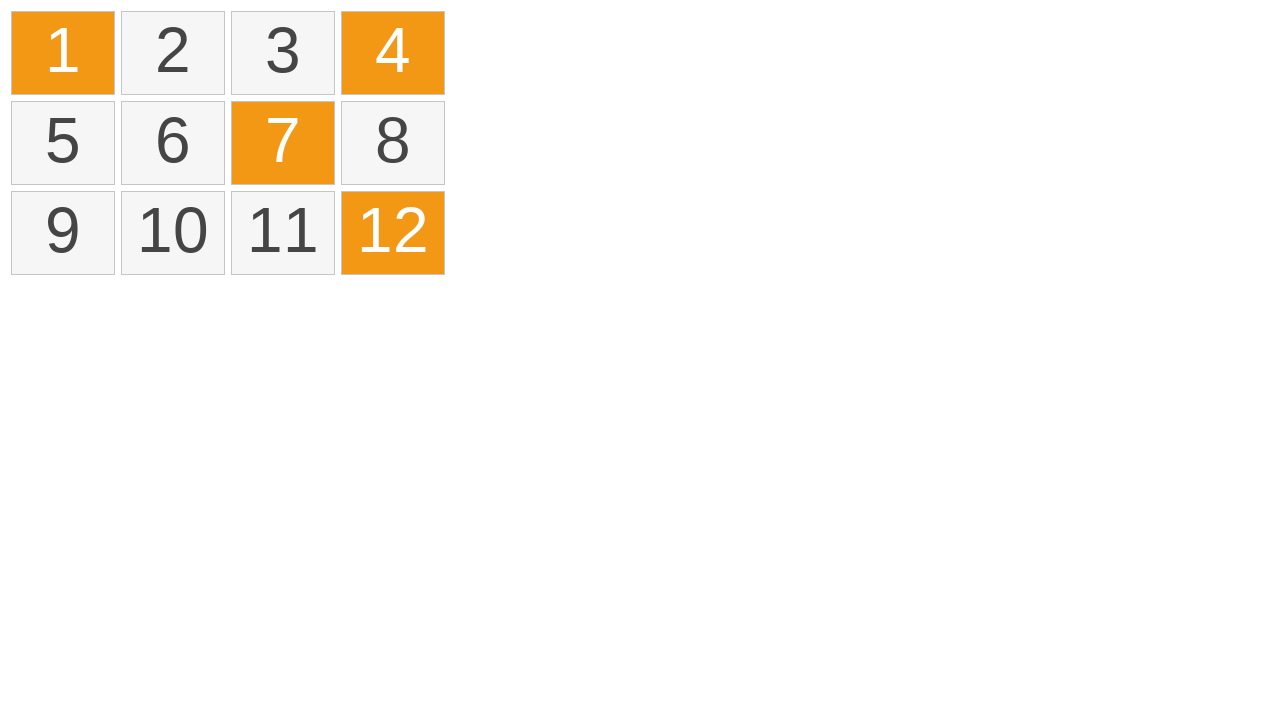

Located all selected items with ui-selected class
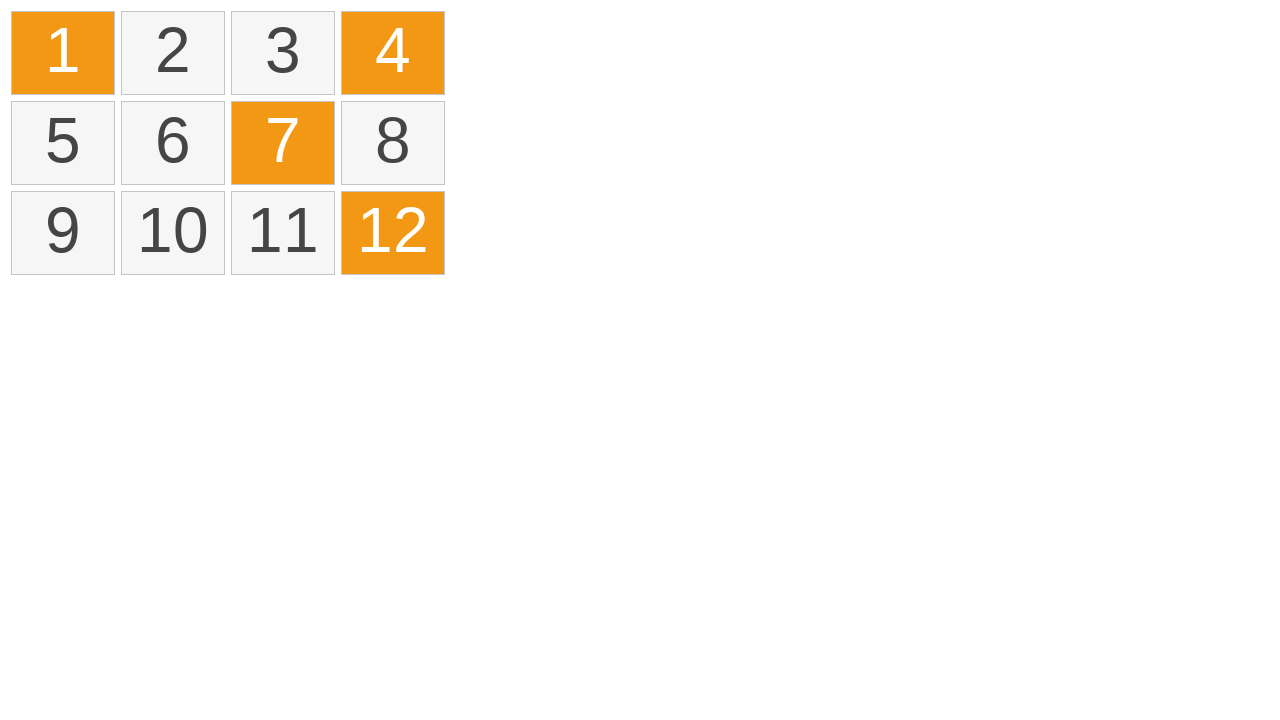

Verified that exactly 4 items are selected
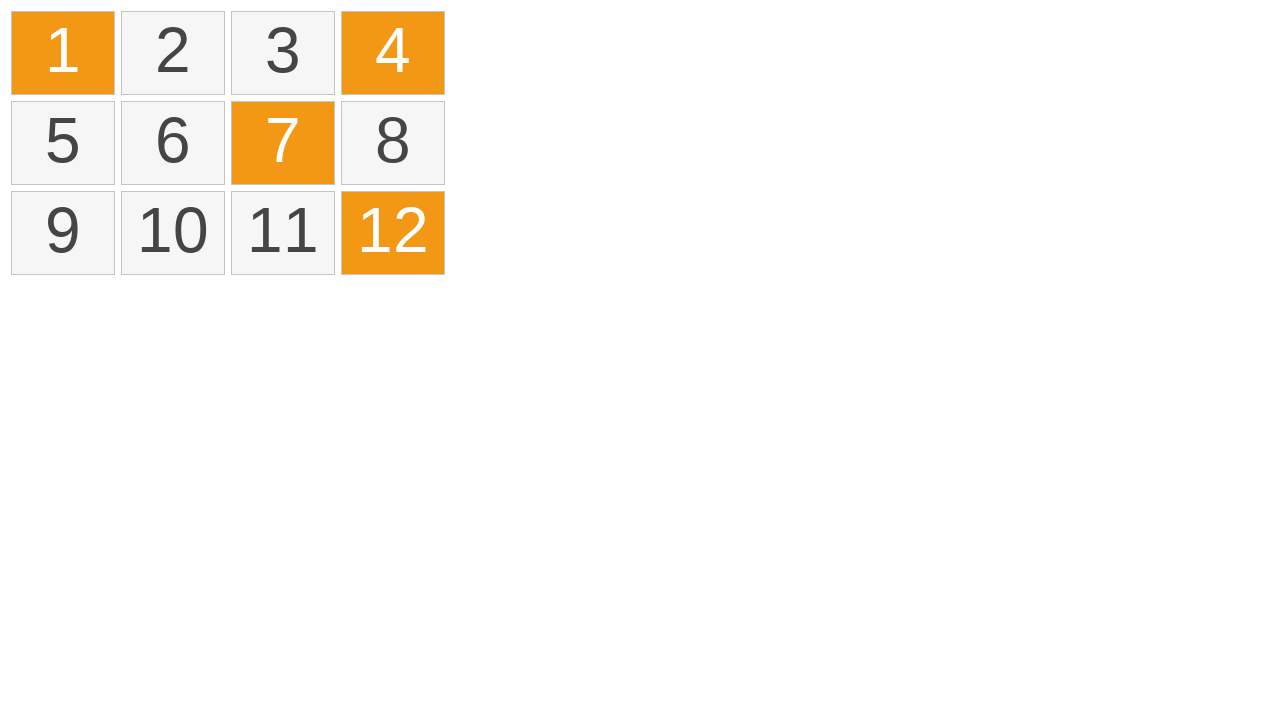

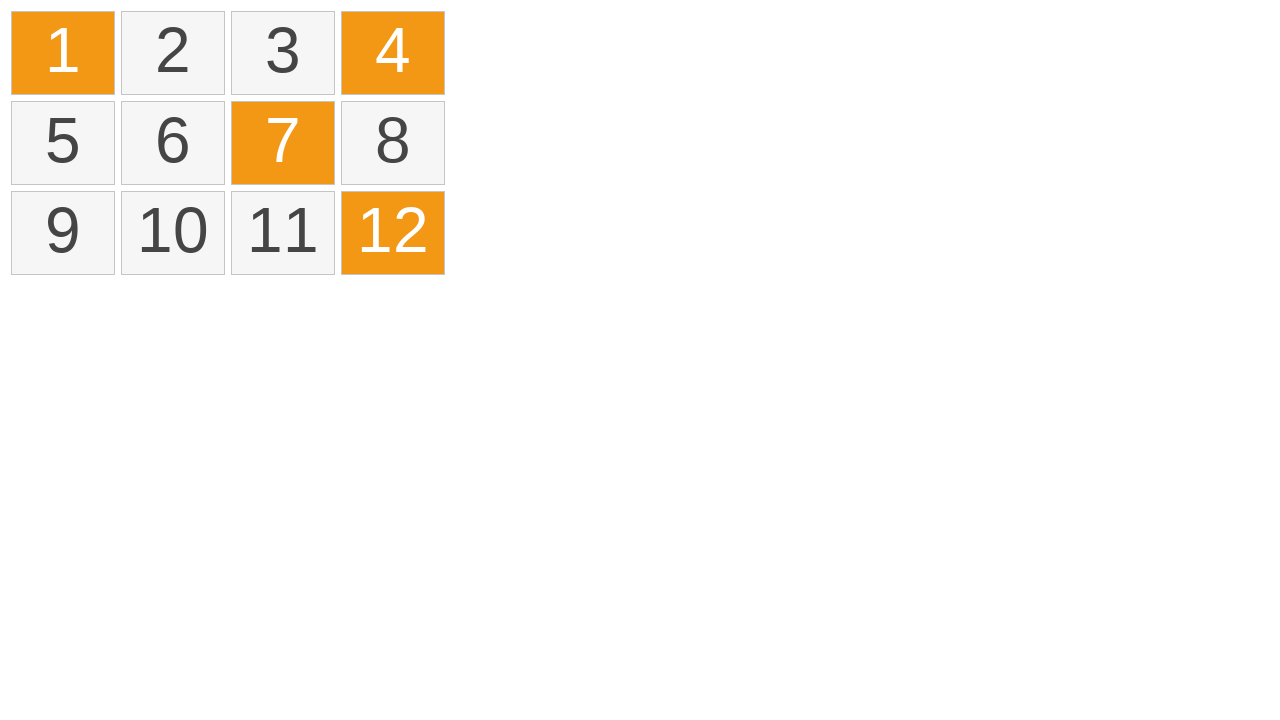